Navigates to the Brazilian Government Transparency Portal data download page and clicks the download button to initiate a file download.

Starting URL: https://portaldatransparencia.gov.br/download-de-dados/pep

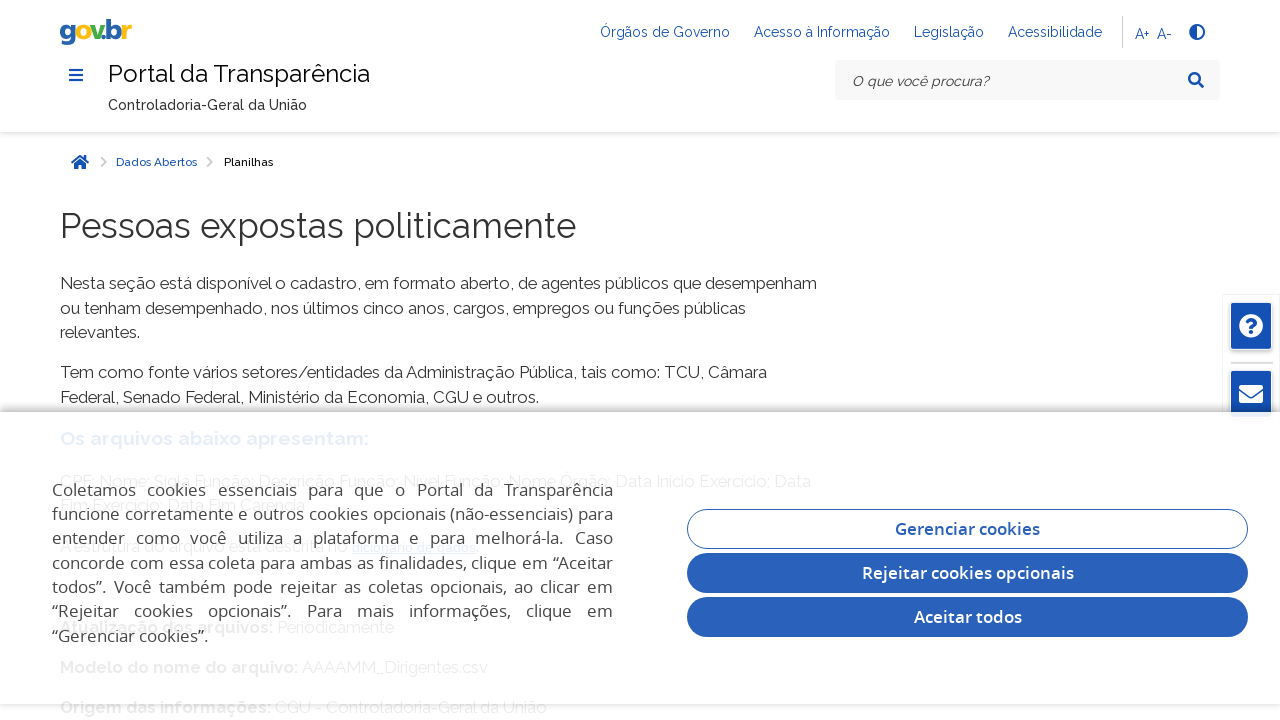

Download button became visible on PEP data download page
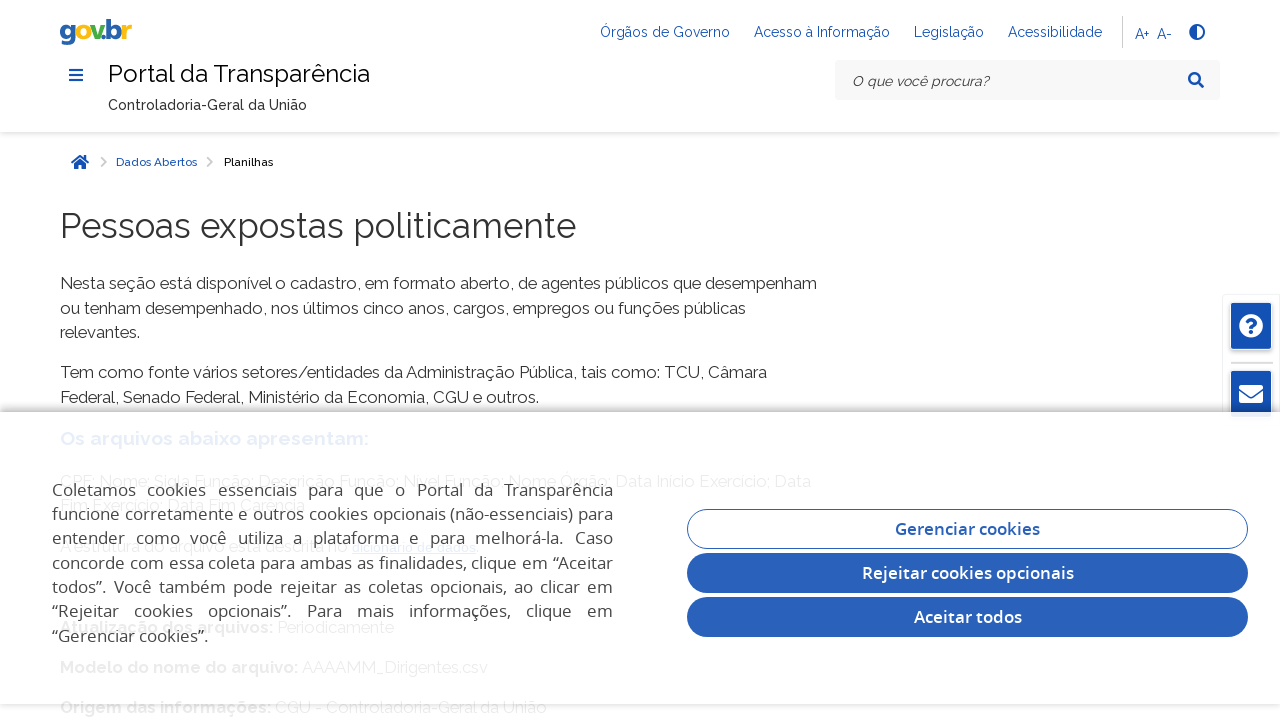

Clicked the download button to initiate PEP data download at (110, 361) on #btn
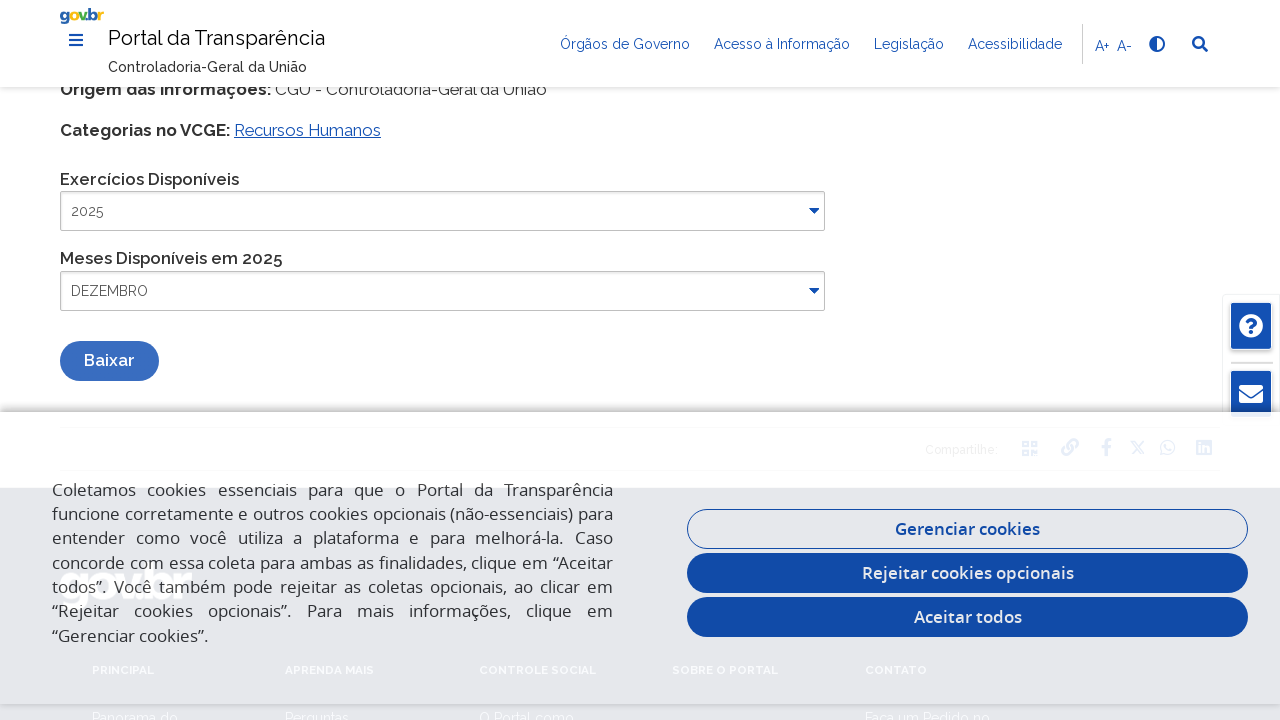

Waited for download to initiate
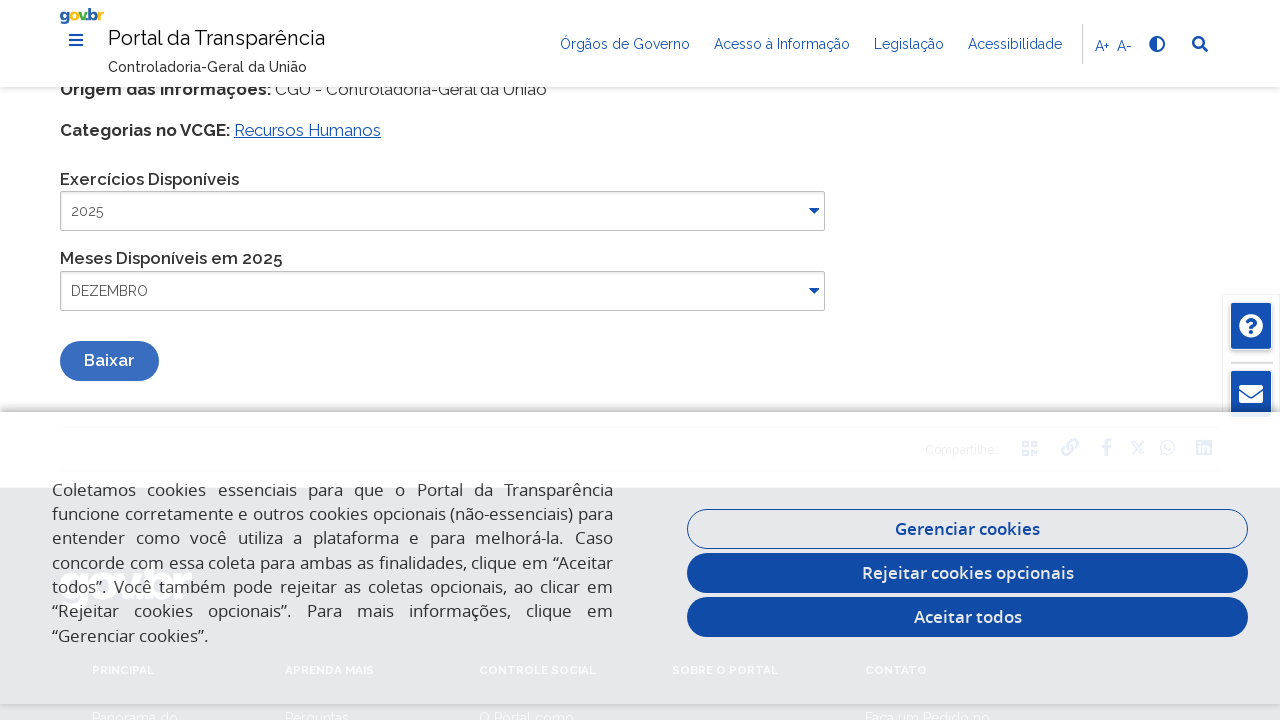

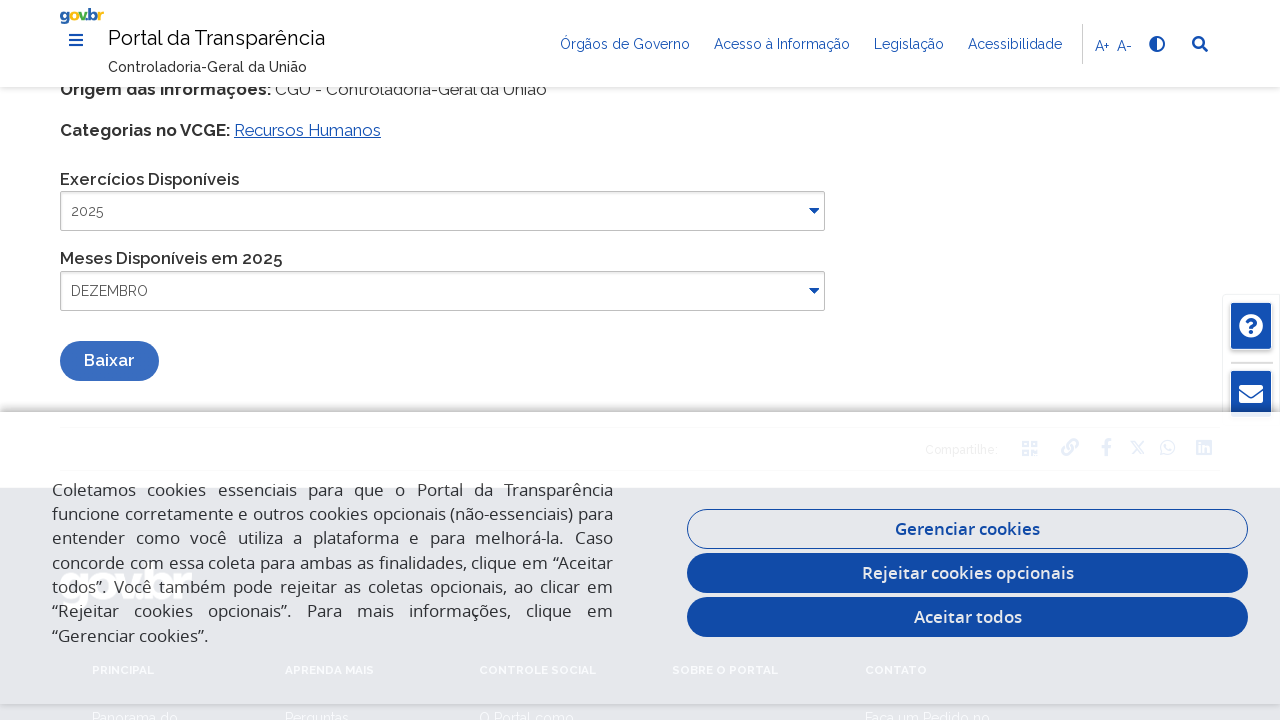